Tests editing a todo item by double-clicking and entering new text

Starting URL: https://demo.playwright.dev/todomvc

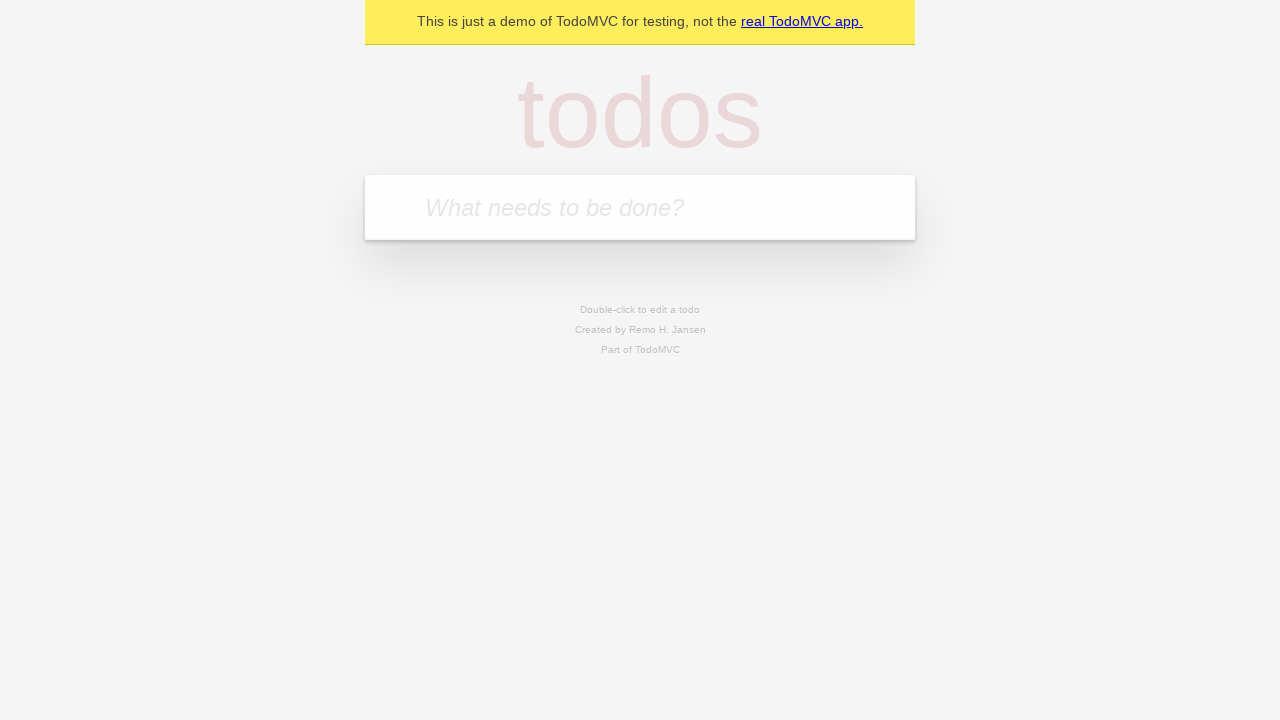

Filled todo input with 'buy some cheese' on internal:attr=[placeholder="What needs to be done?"i]
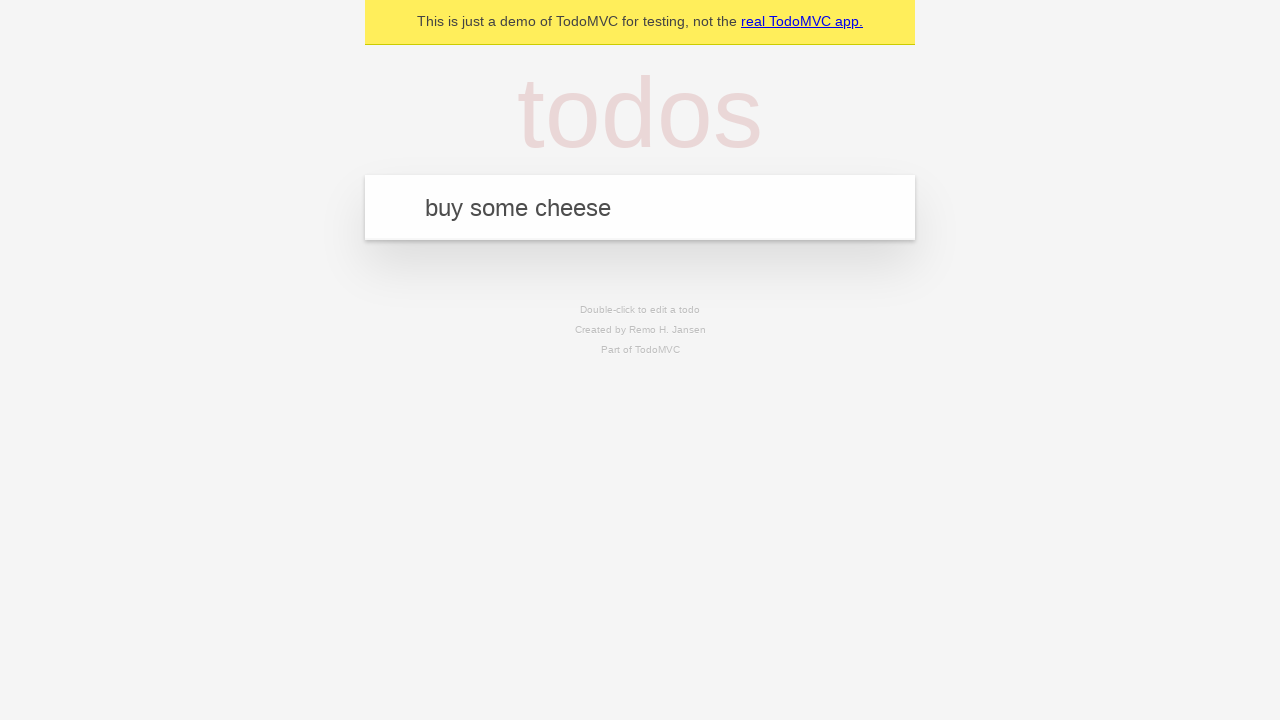

Pressed Enter to create first todo on internal:attr=[placeholder="What needs to be done?"i]
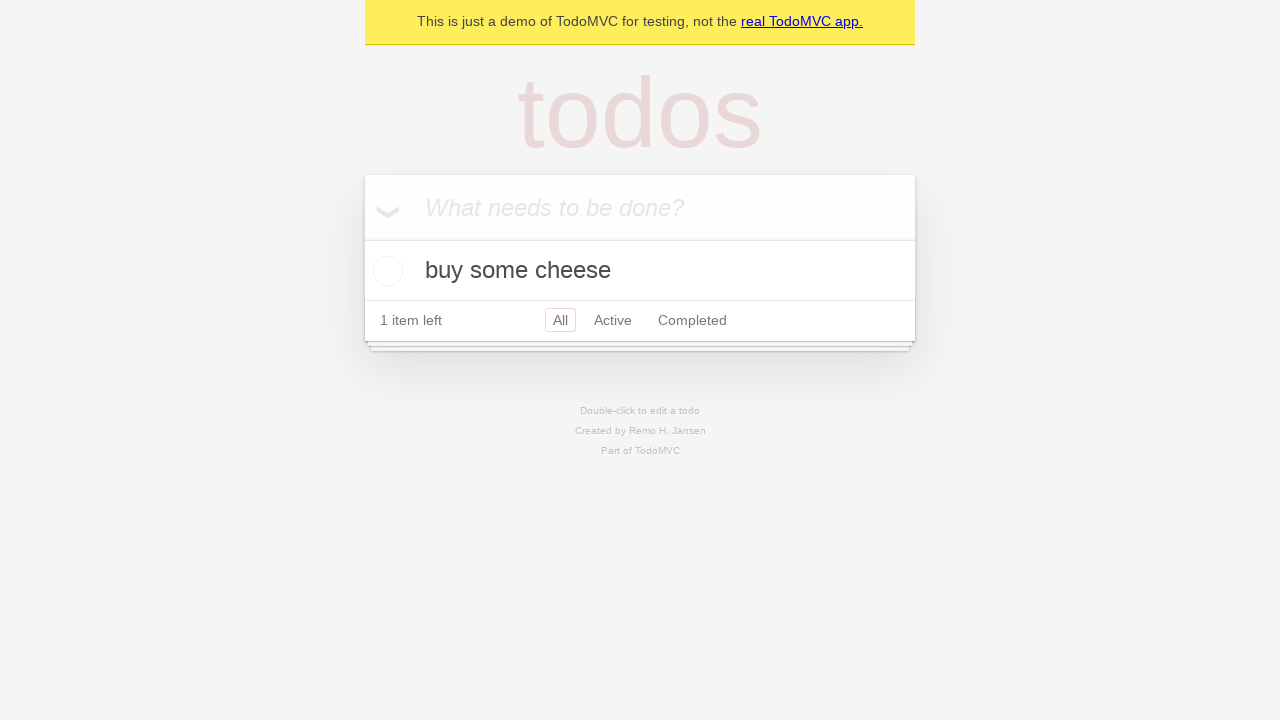

Filled todo input with 'feed the cat' on internal:attr=[placeholder="What needs to be done?"i]
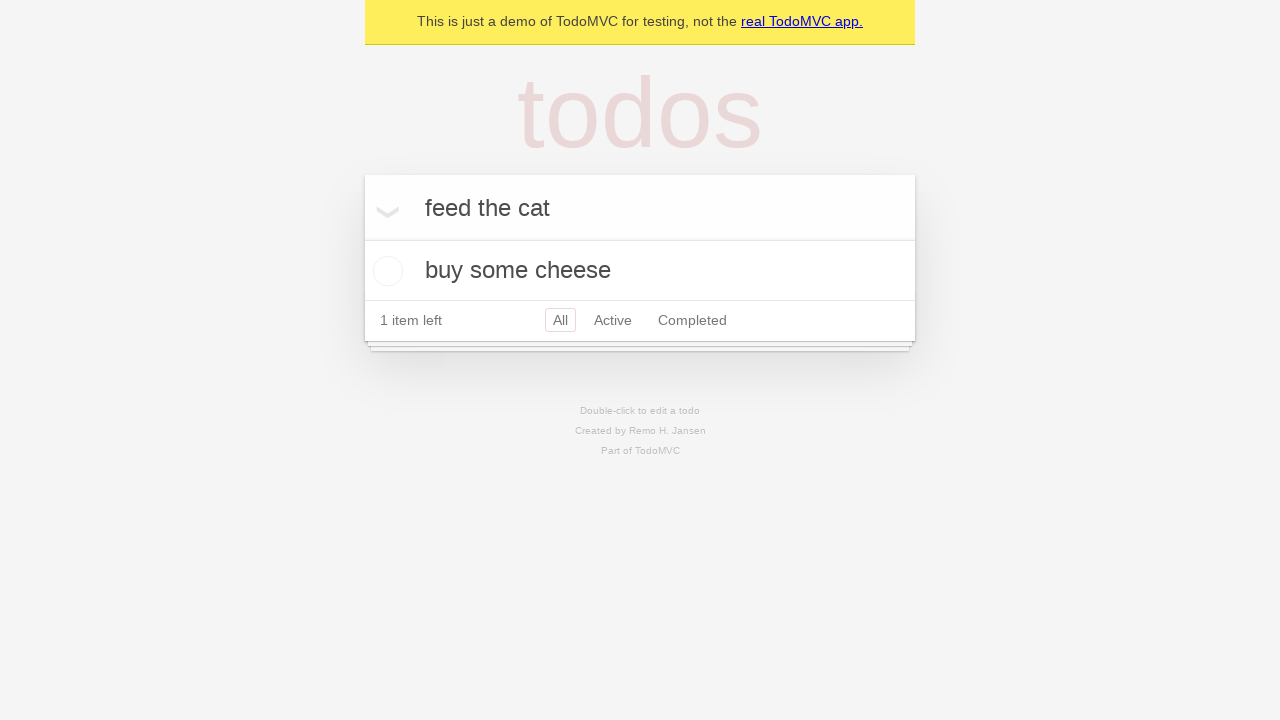

Pressed Enter to create second todo on internal:attr=[placeholder="What needs to be done?"i]
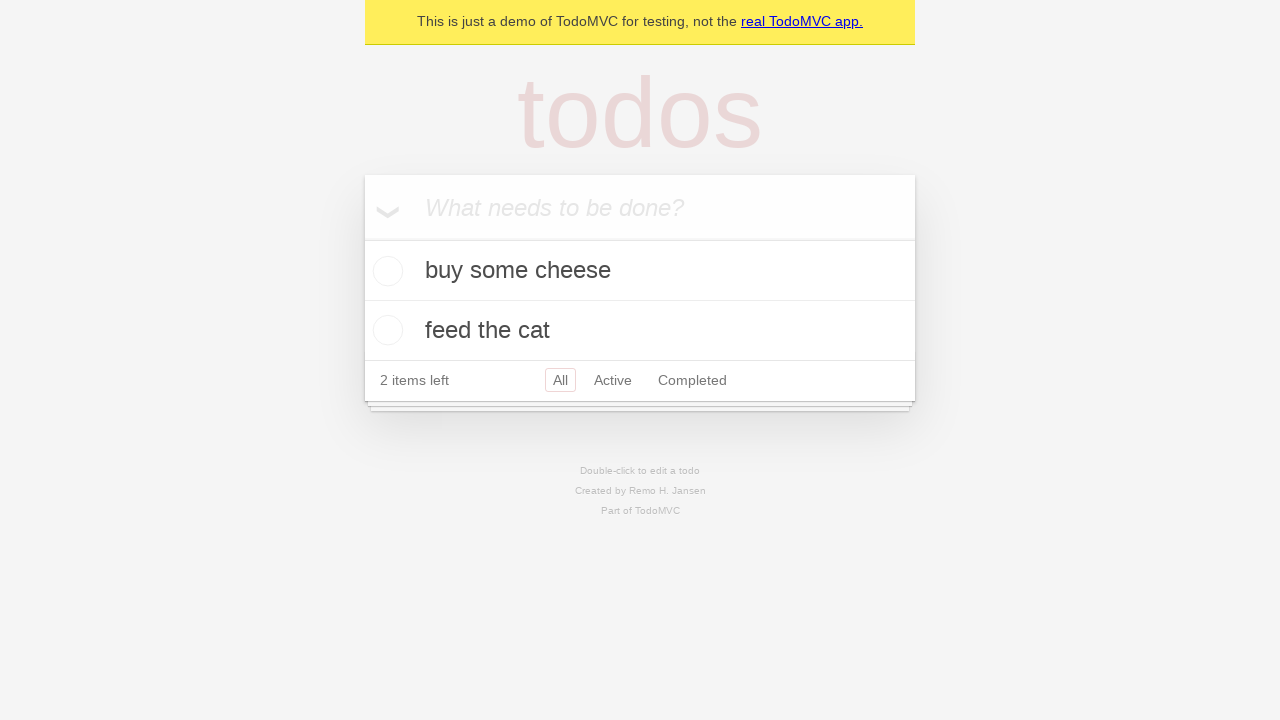

Filled todo input with 'book a doctors appointment' on internal:attr=[placeholder="What needs to be done?"i]
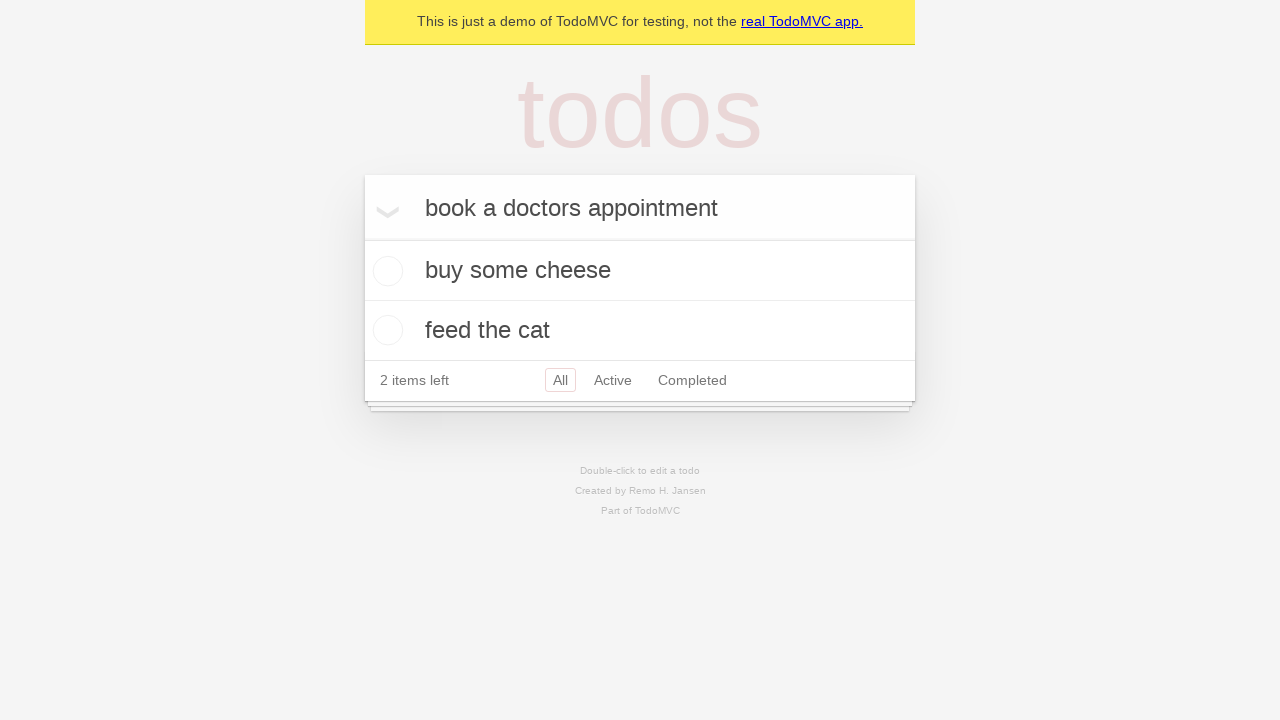

Pressed Enter to create third todo on internal:attr=[placeholder="What needs to be done?"i]
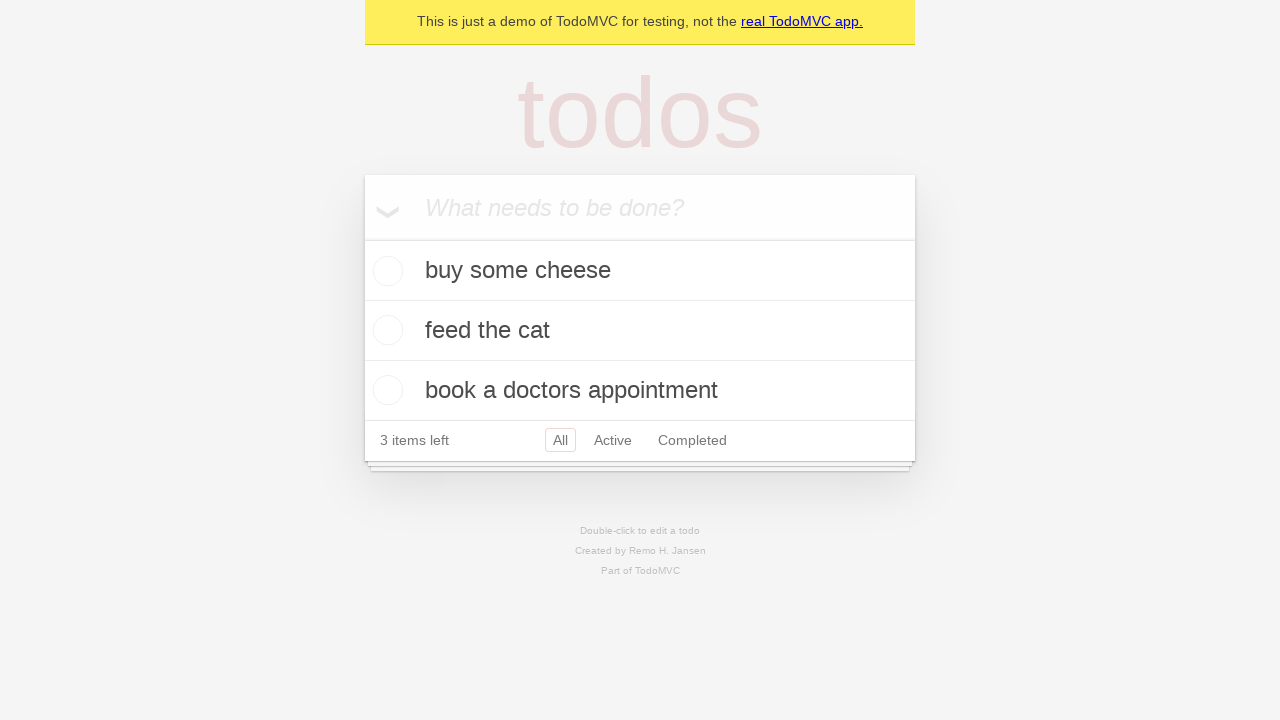

Double-clicked second todo item to enter edit mode at (640, 331) on internal:testid=[data-testid="todo-item"s] >> nth=1
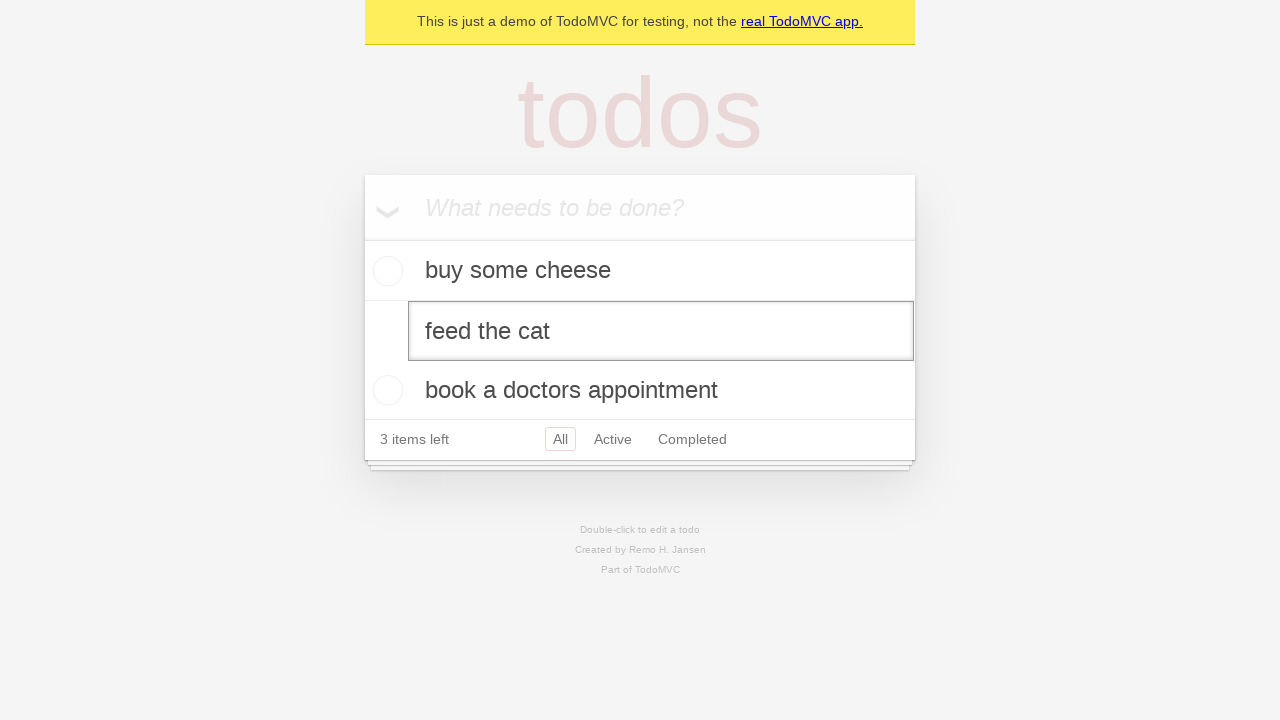

Filled edit textbox with 'buy some sausages' on internal:testid=[data-testid="todo-item"s] >> nth=1 >> internal:role=textbox[nam
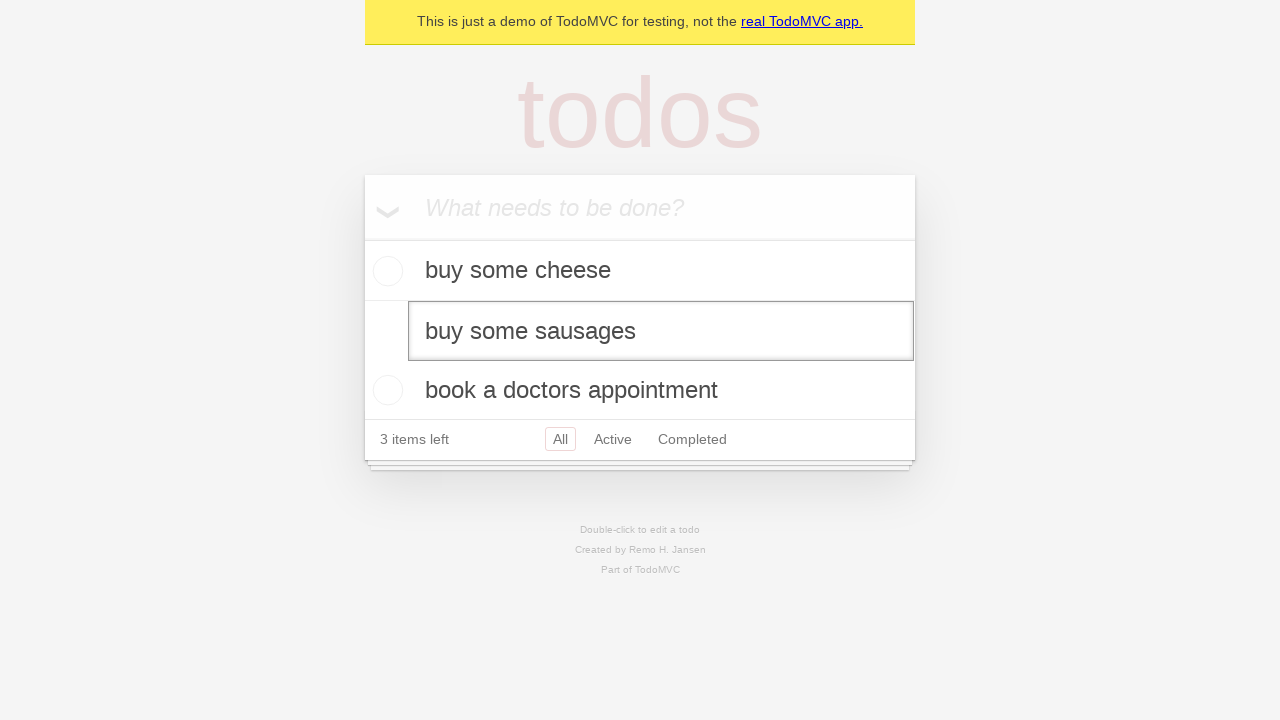

Pressed Enter to confirm todo edit on internal:testid=[data-testid="todo-item"s] >> nth=1 >> internal:role=textbox[nam
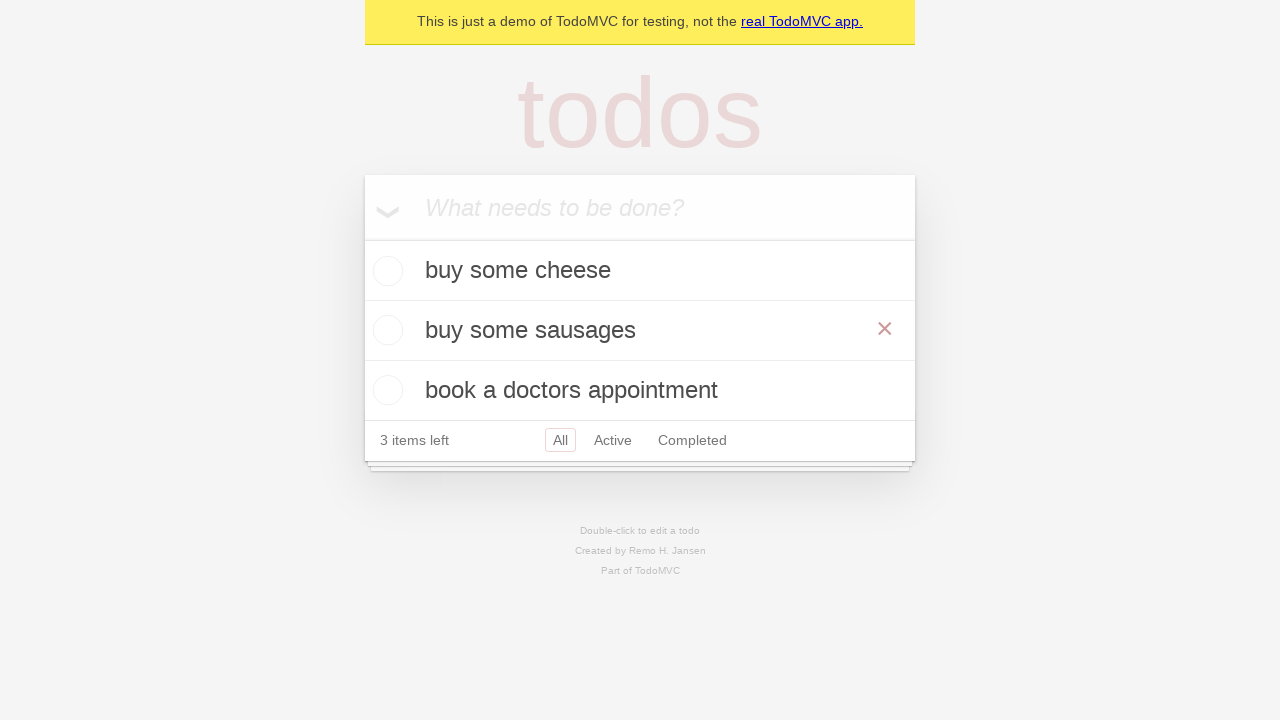

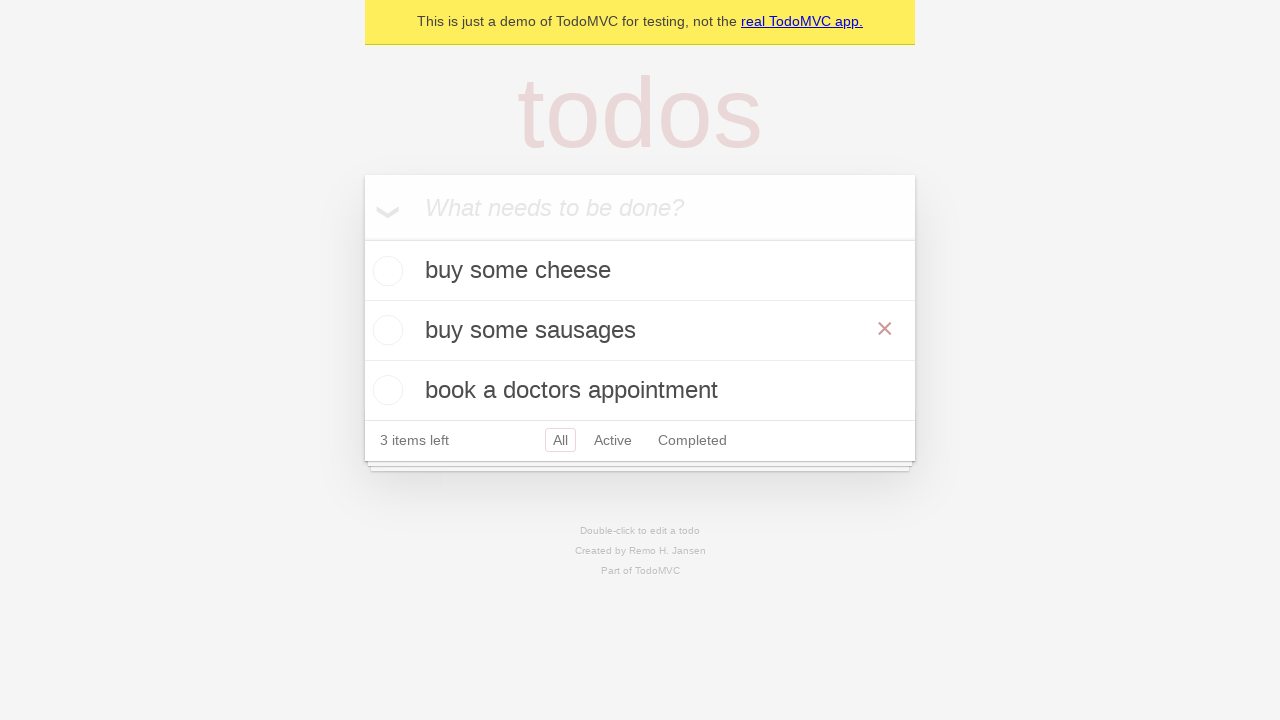